Tests search functionality on Ferosor website by searching for "alimento", then navigates to a specific product page and verifies the product title

Starting URL: https://ferosor.cl

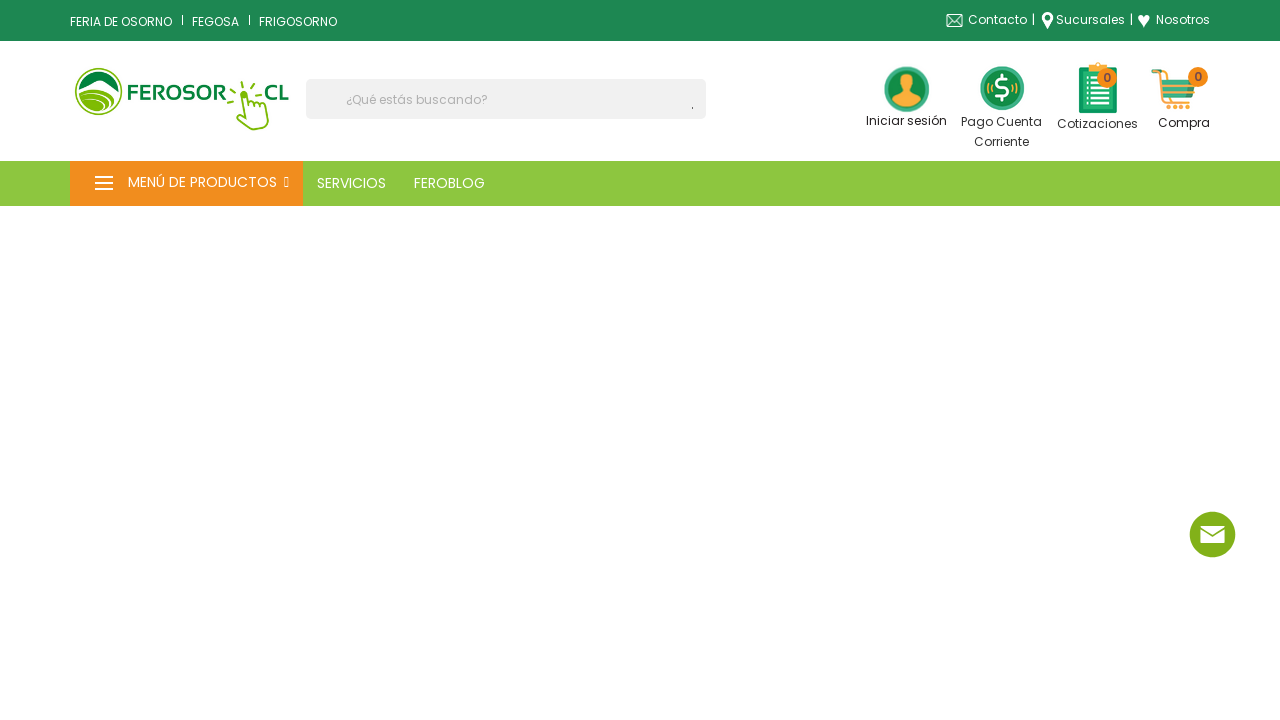

Filled search box with 'alimento' on input[name='s']
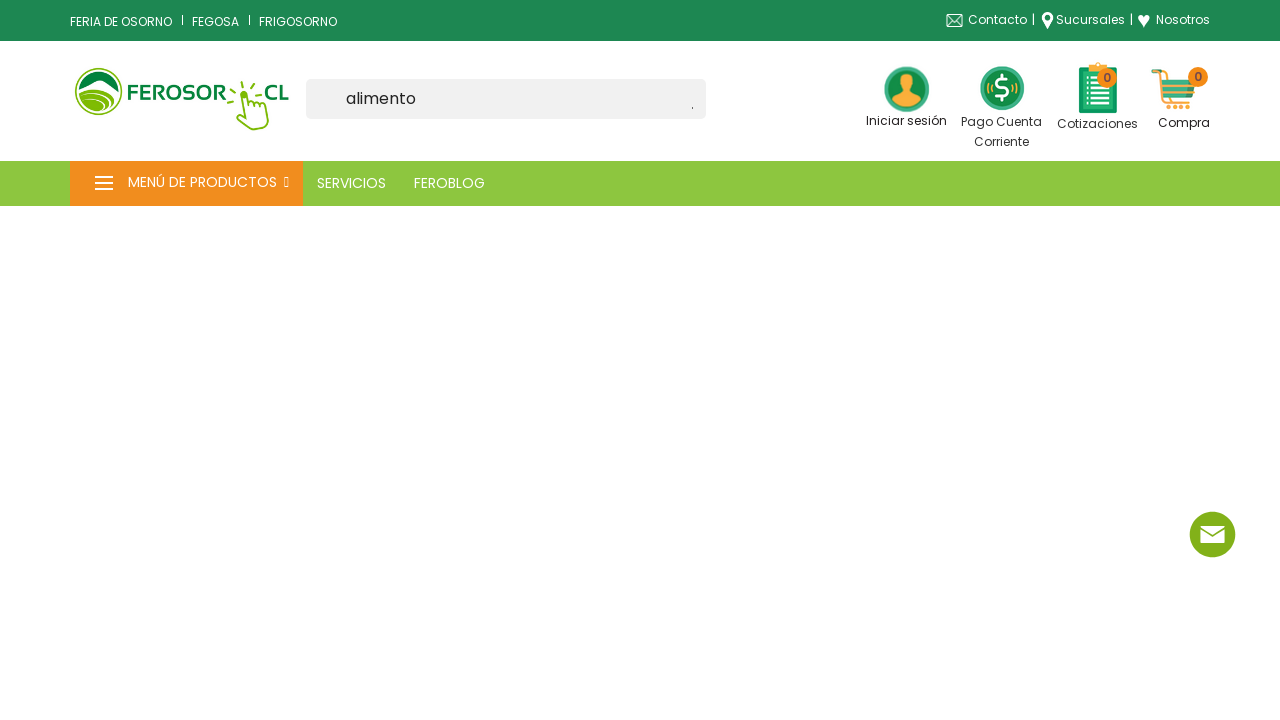

Clicked search submit button at (698, 108) on [type='submit']
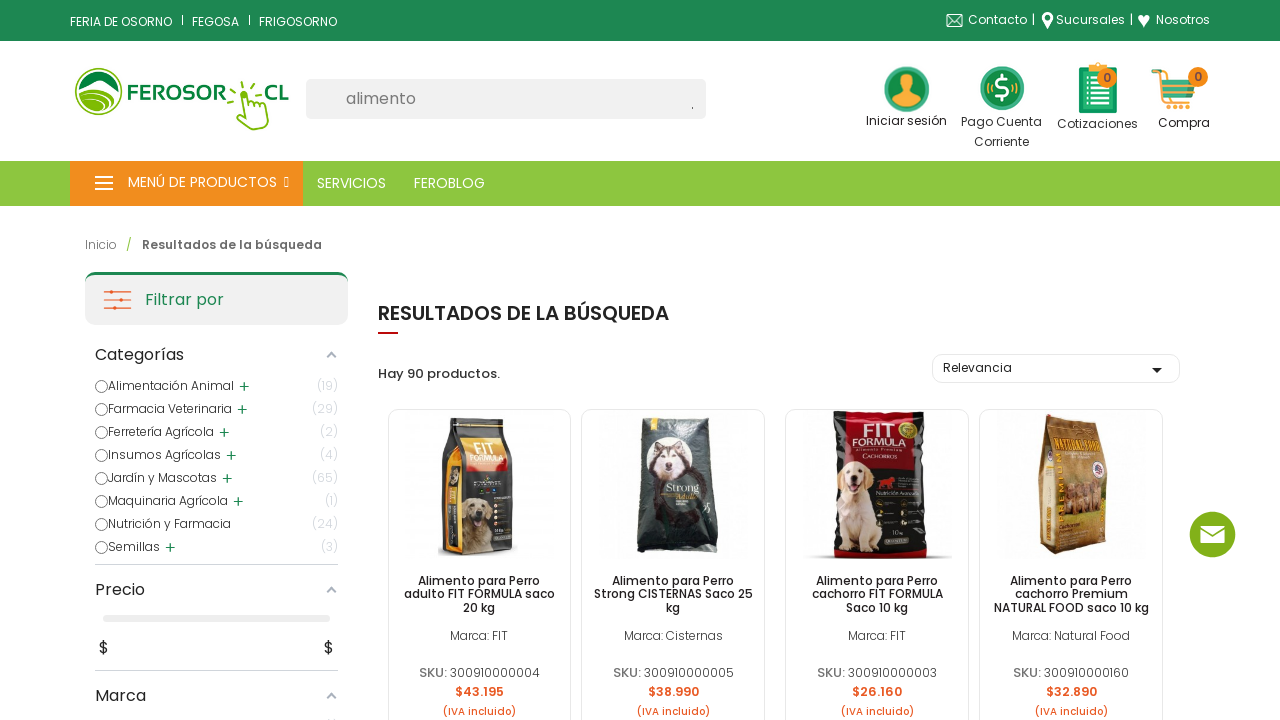

Navigated to specific dog food product page
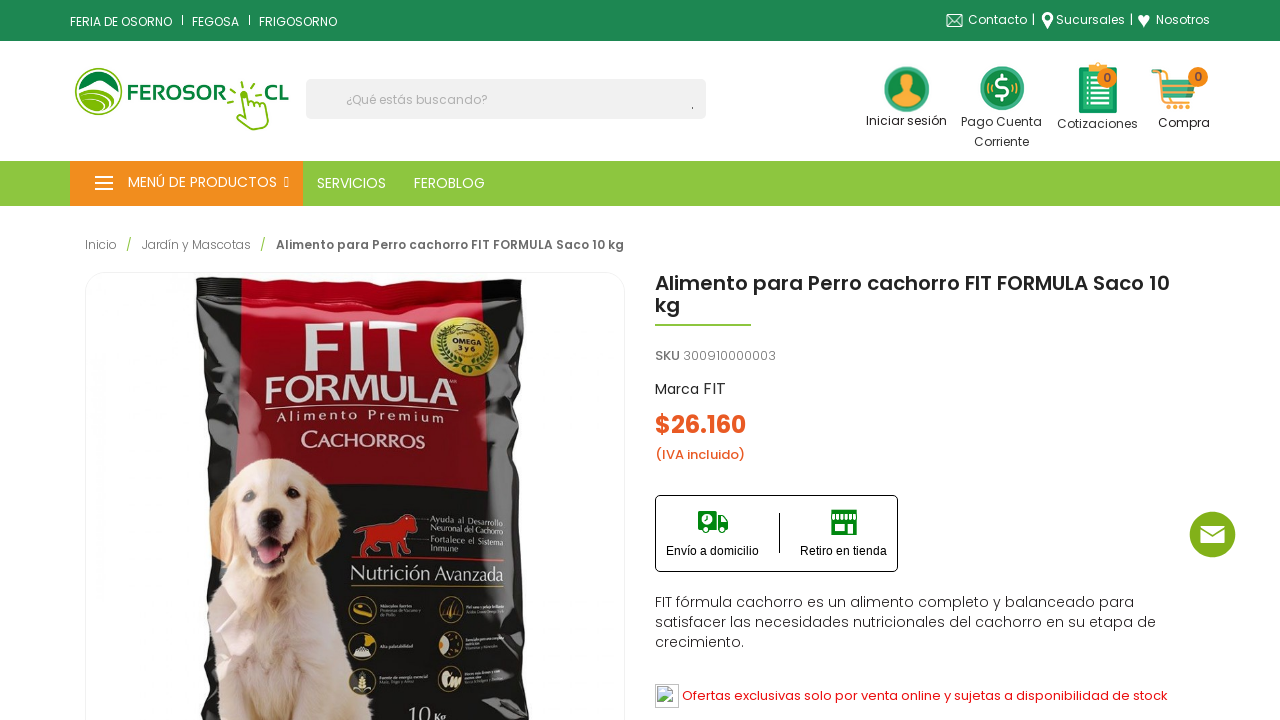

Product title loaded and verified
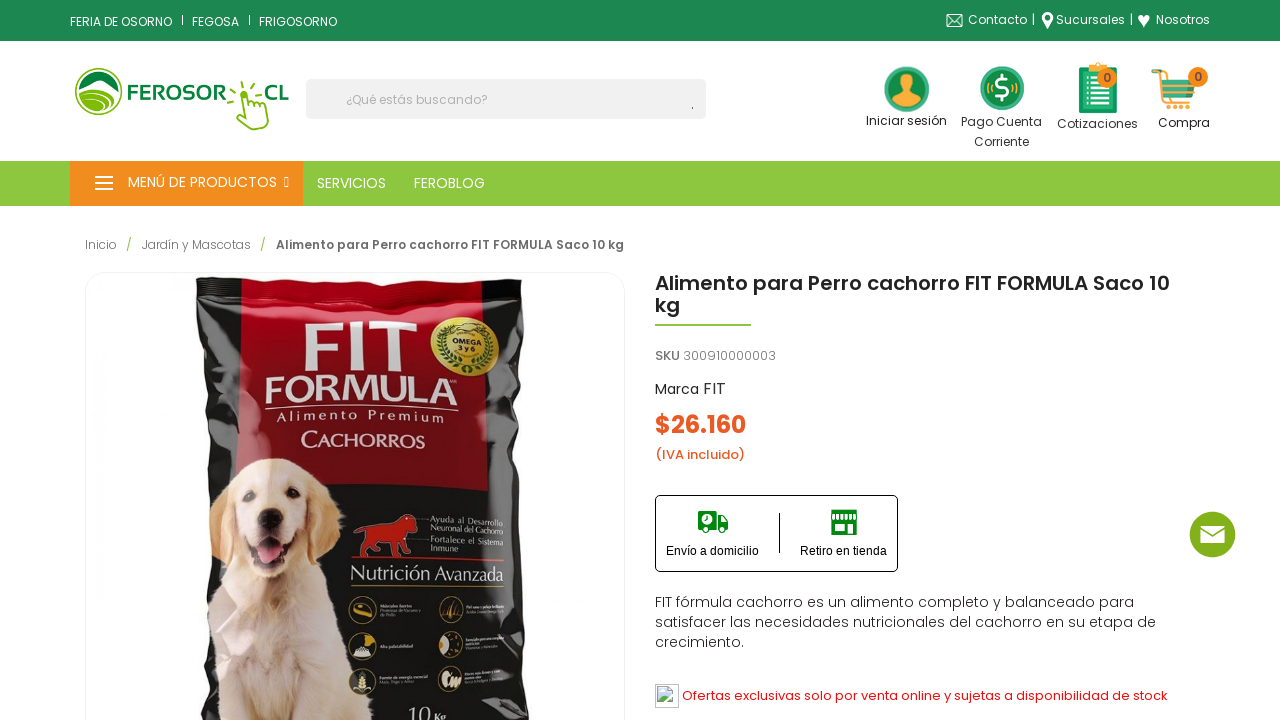

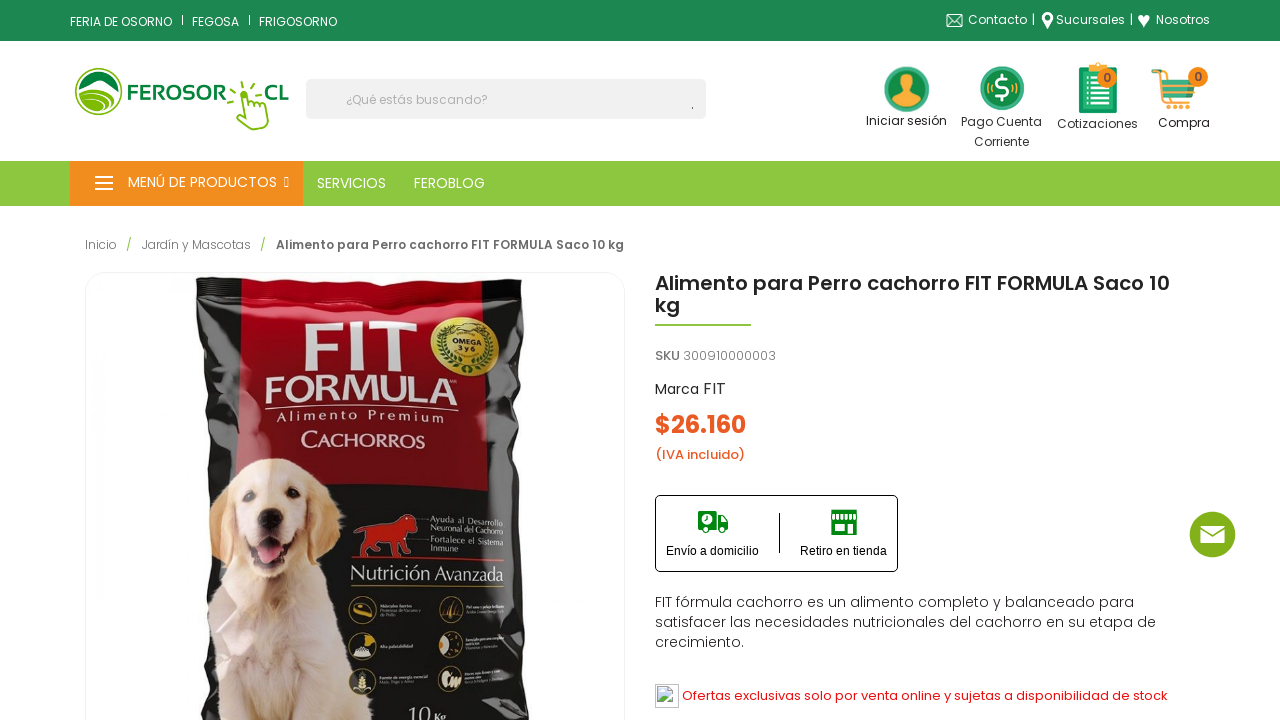